Tests the contact us navigation by clicking on the contact us link in the header of the ToTheNew website

Starting URL: https://www.tothenew.com/

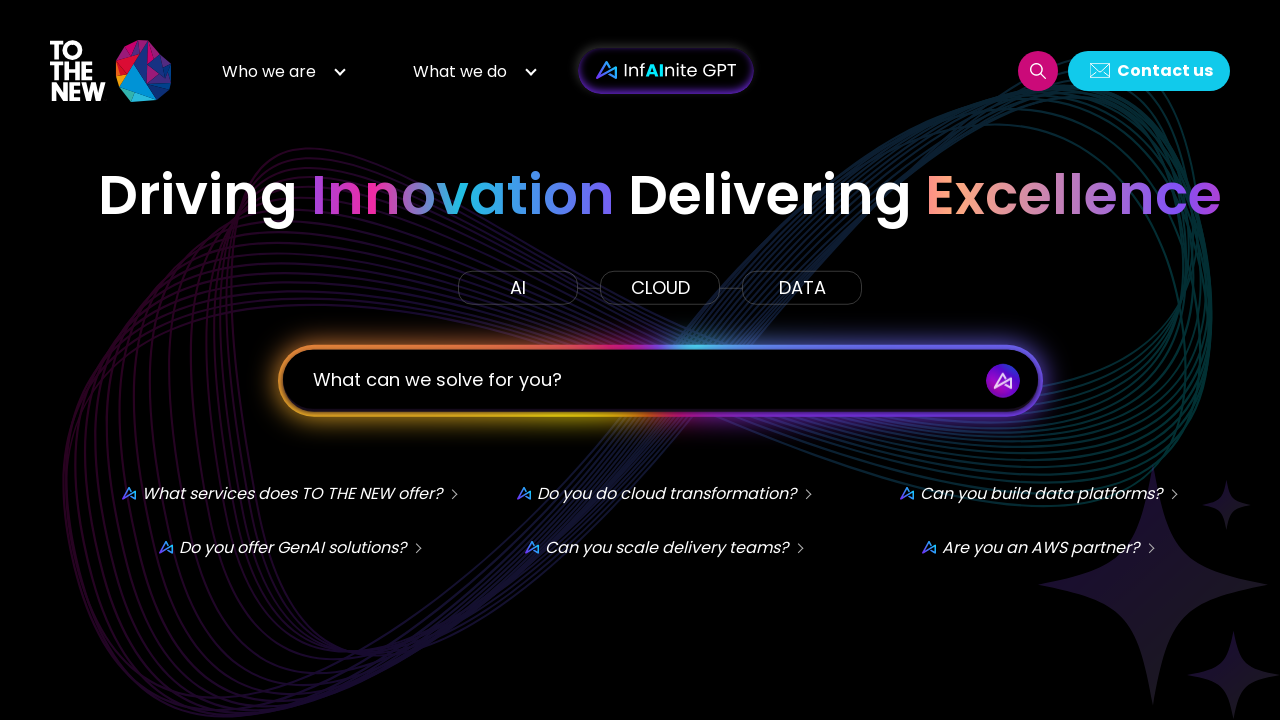

Clicked Contact Us link in the header at (1149, 70) on xpath=//*[@class='header']//*[@id='h-contact-us']
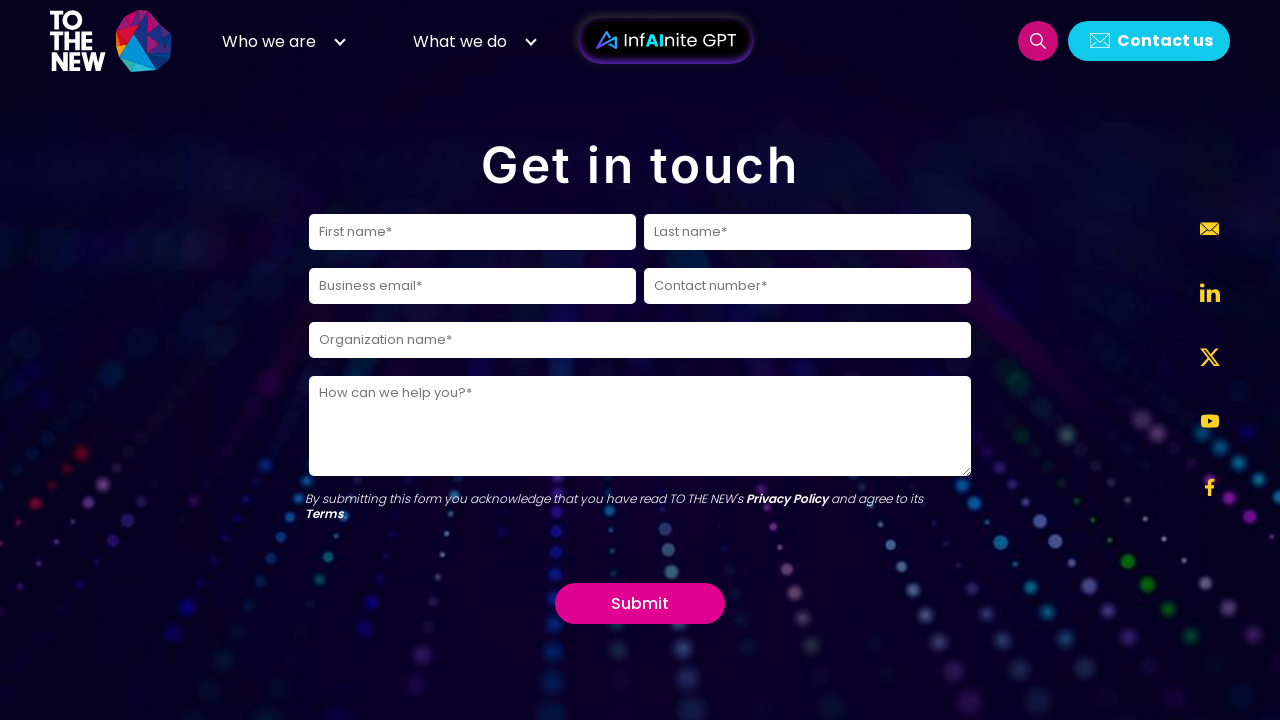

Waited for page to load and network to be idle
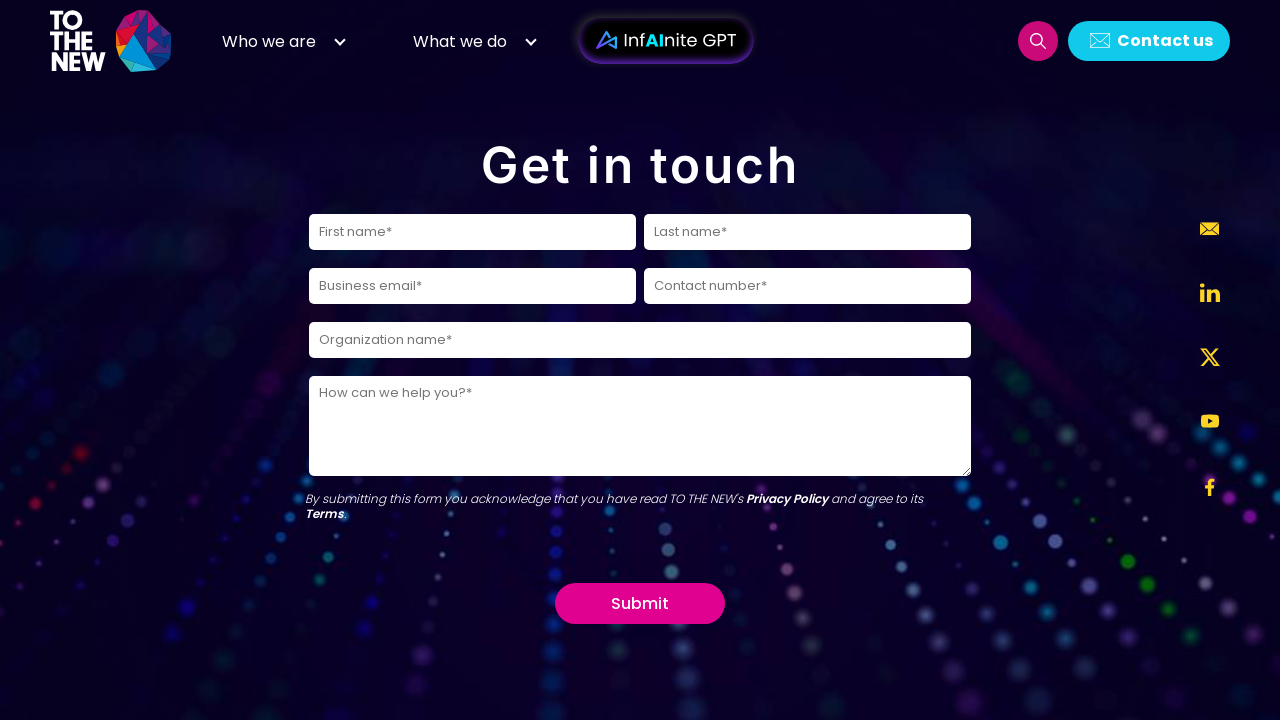

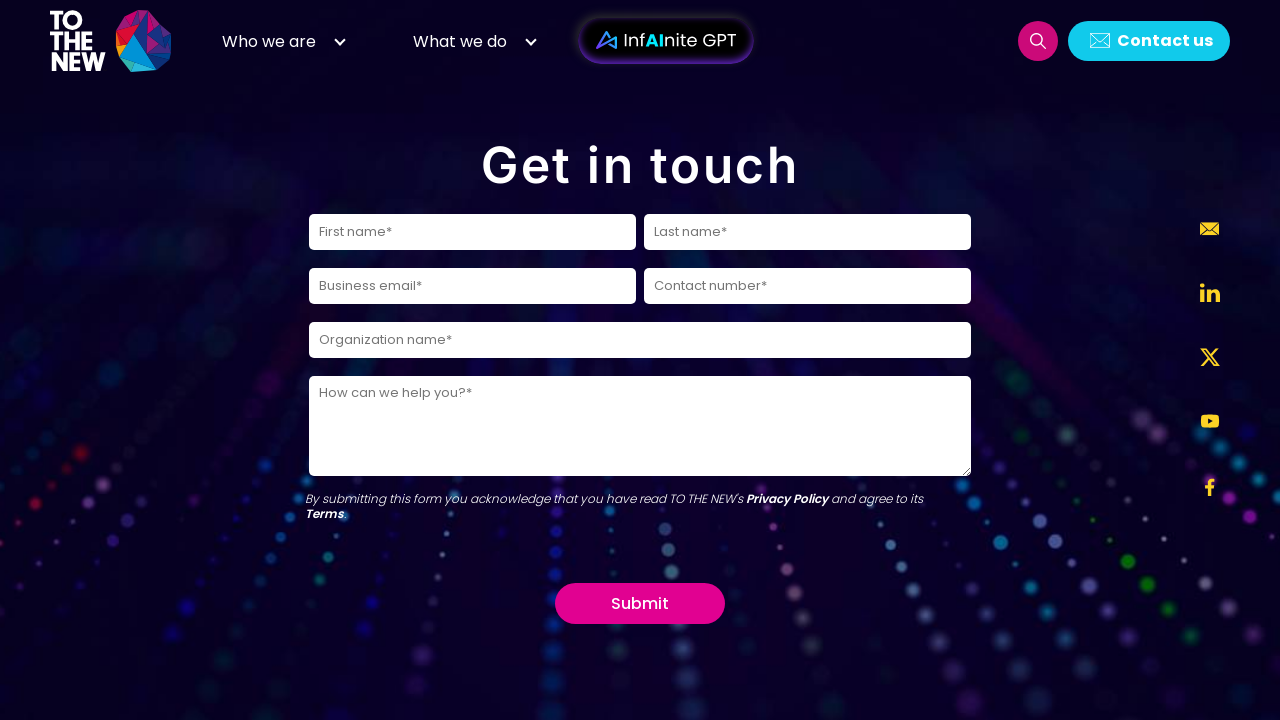